Tests checkbox functionality by verifying initial states, checking an unchecked checkbox, and unchecking a checked checkbox

Starting URL: http://the-internet.herokuapp.com/checkboxes

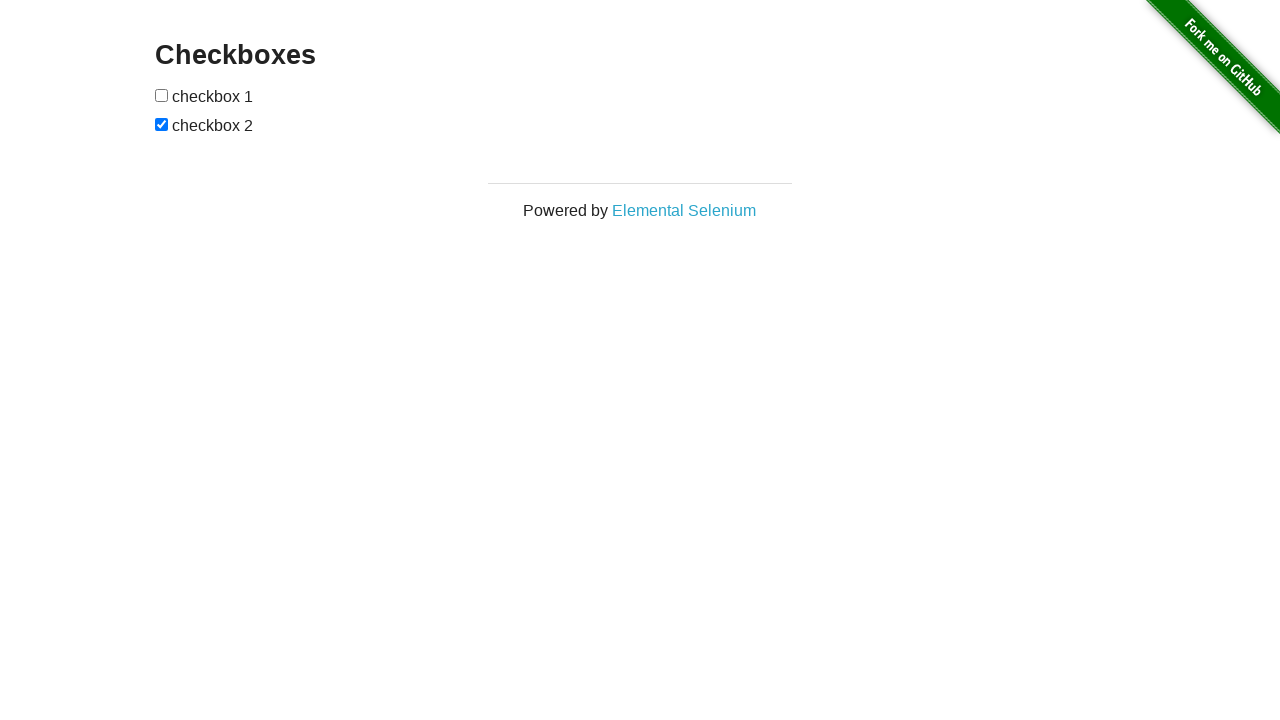

Located all checkboxes on the page
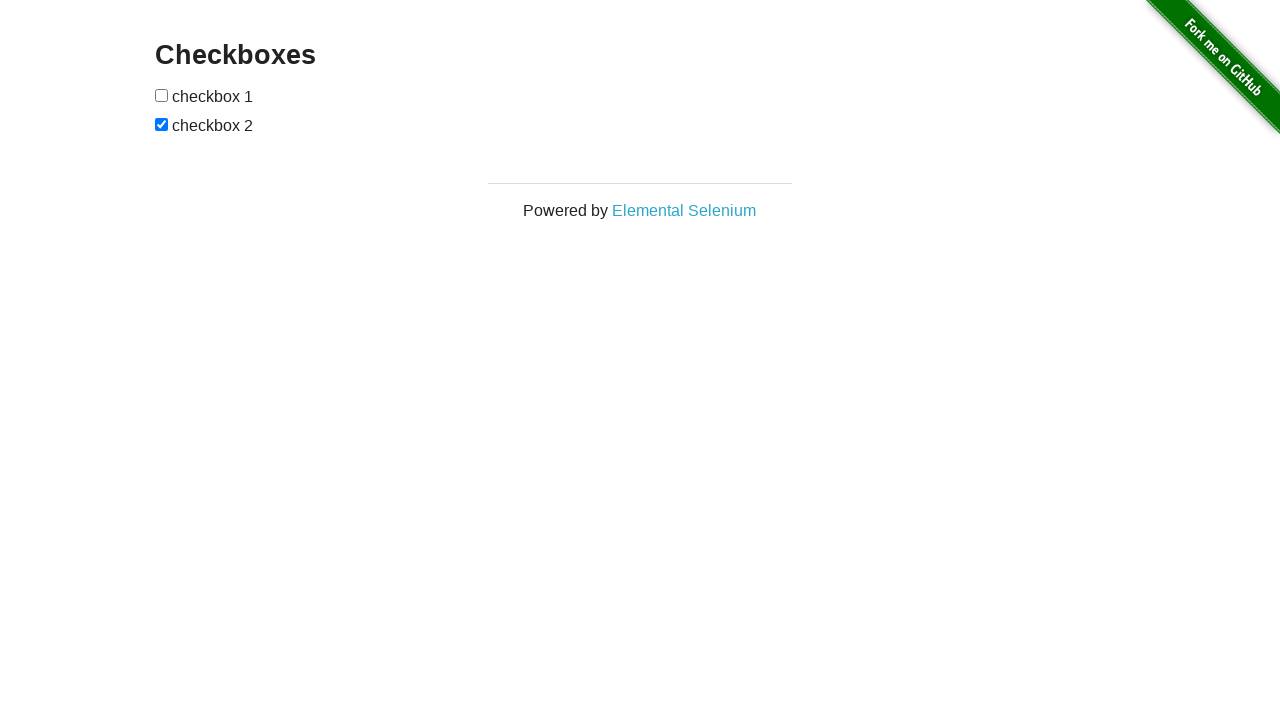

Selected first checkbox
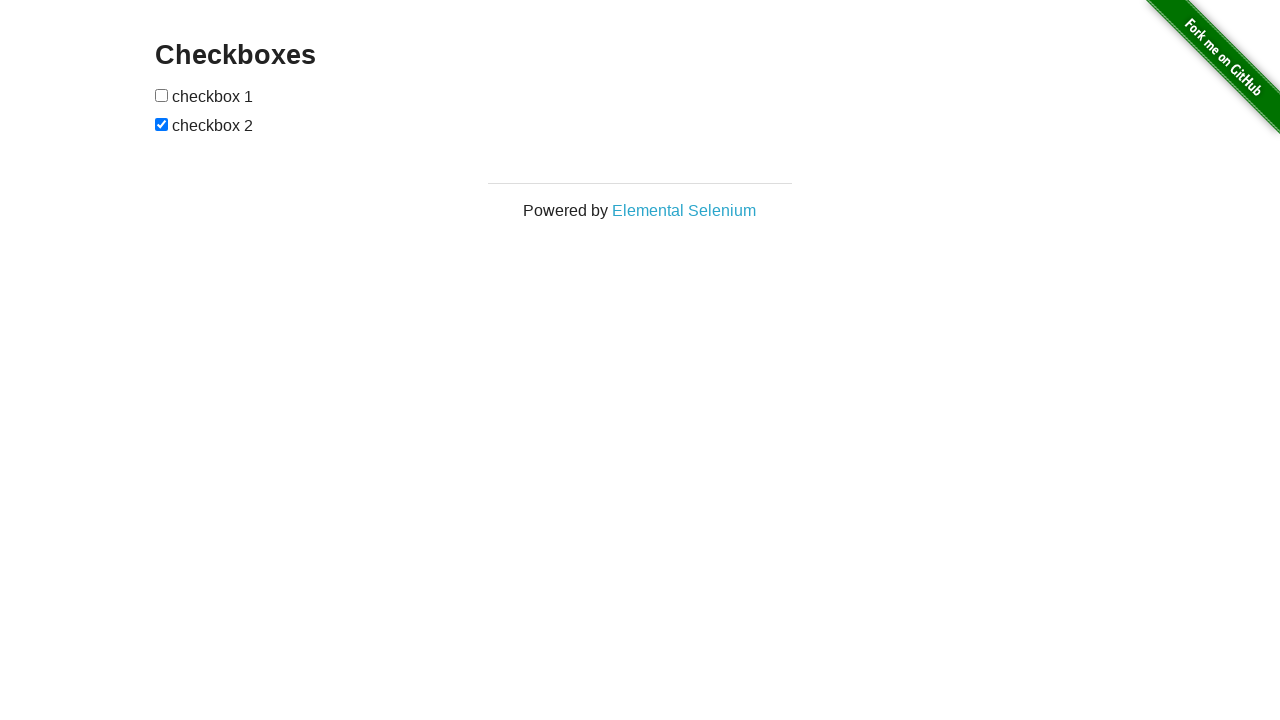

Verified first checkbox is unchecked
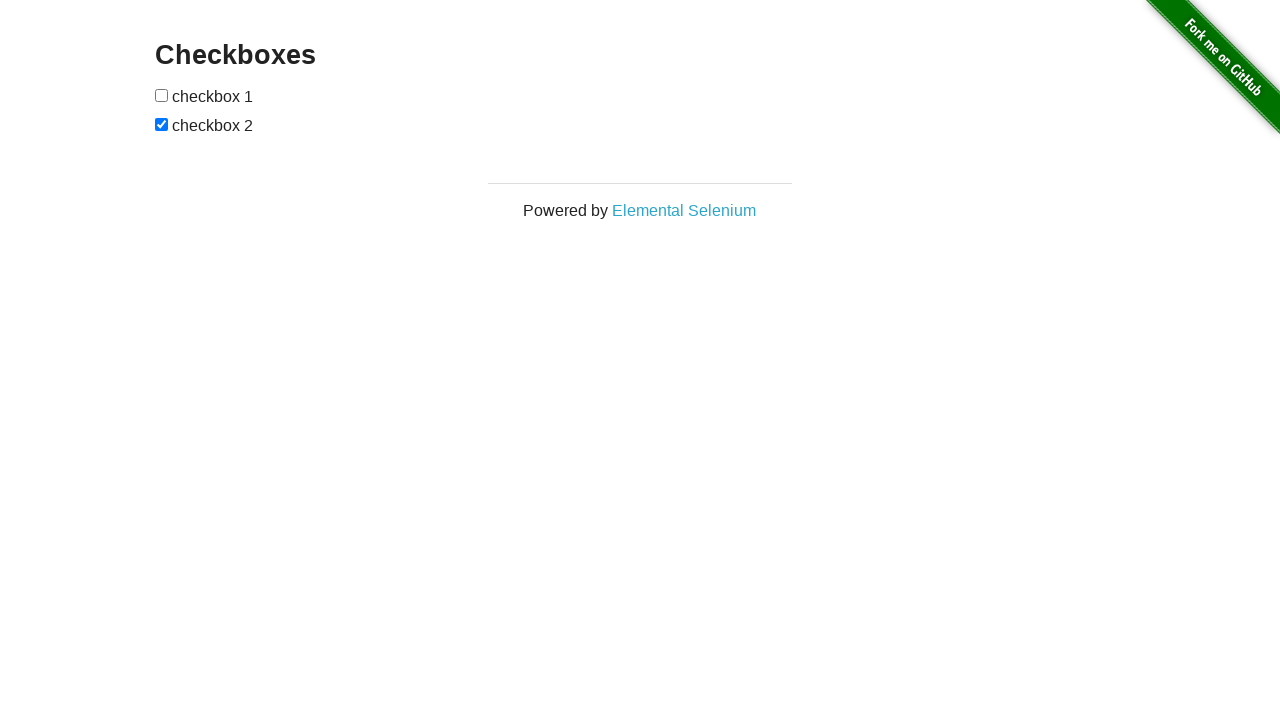

Clicked first checkbox to check it at (162, 95) on [type=checkbox] >> nth=0
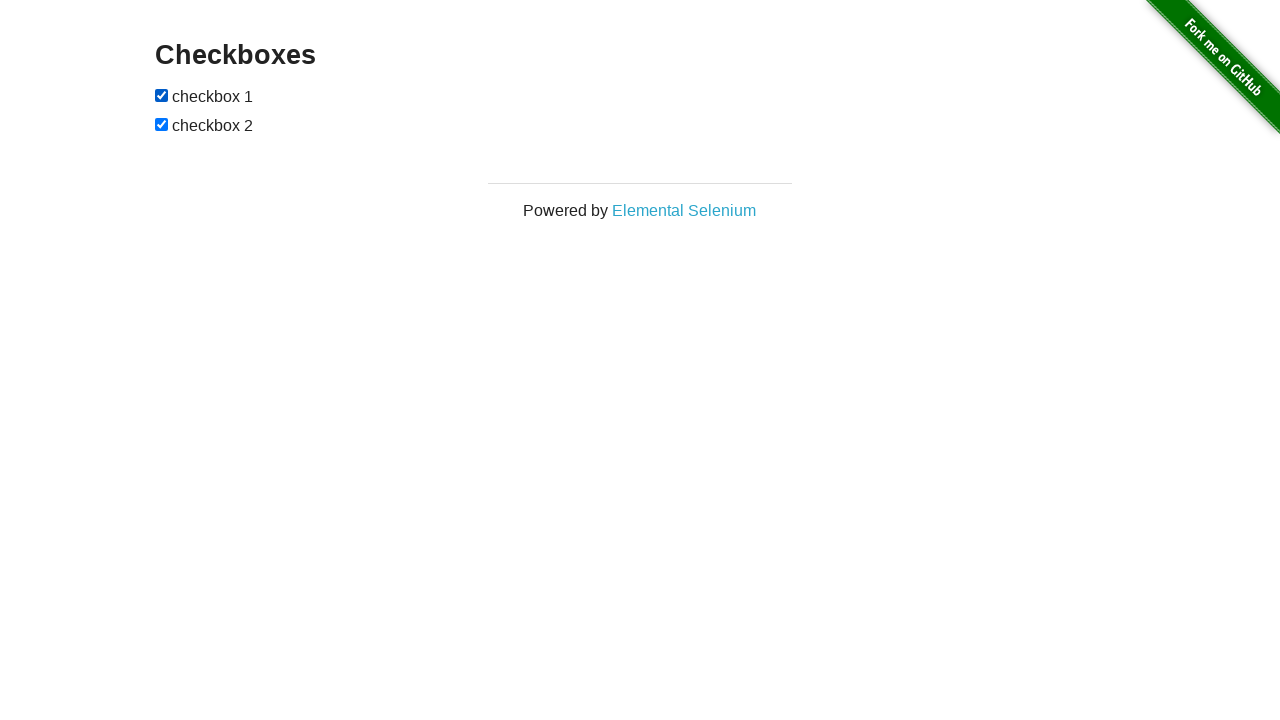

Verified first checkbox is now checked
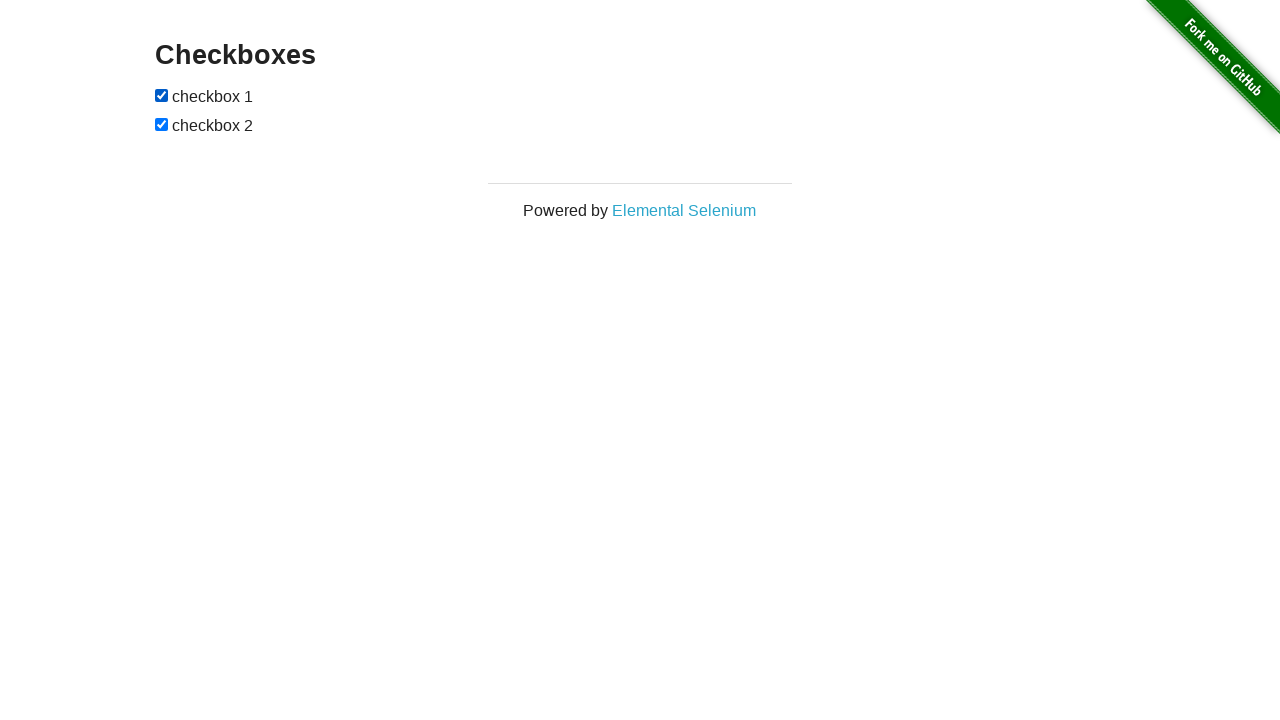

Selected second checkbox
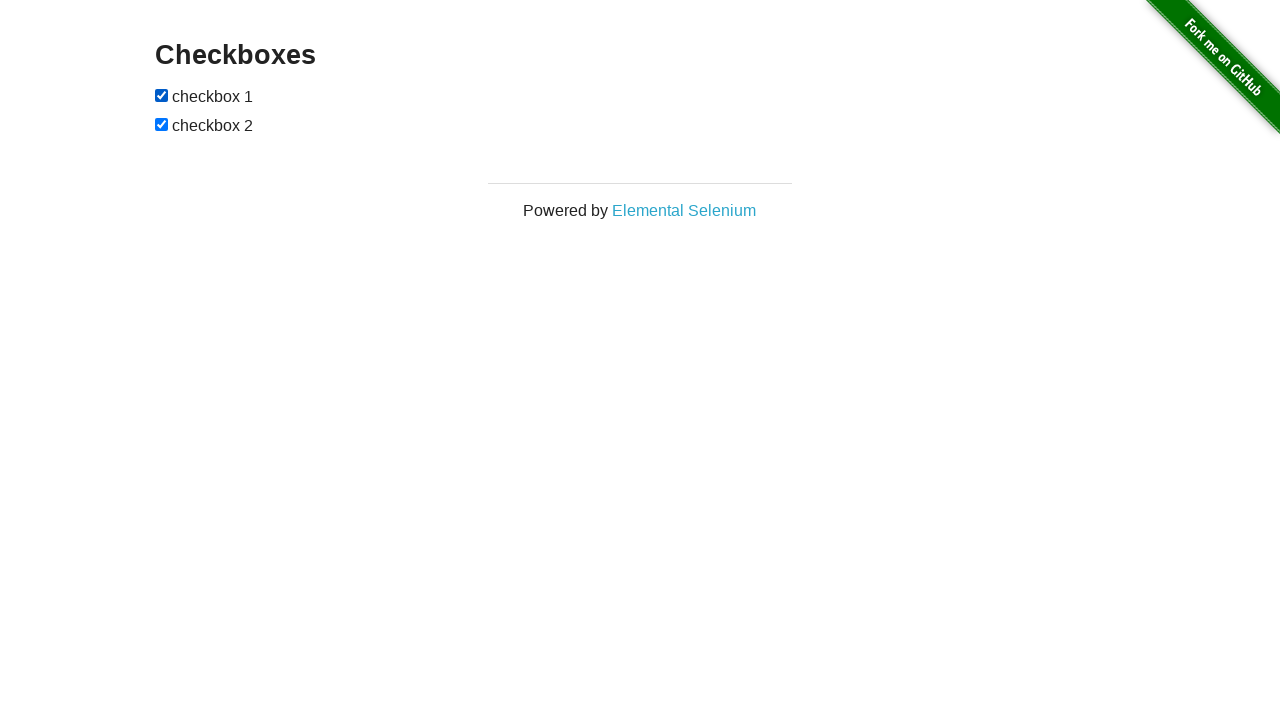

Verified second checkbox is checked
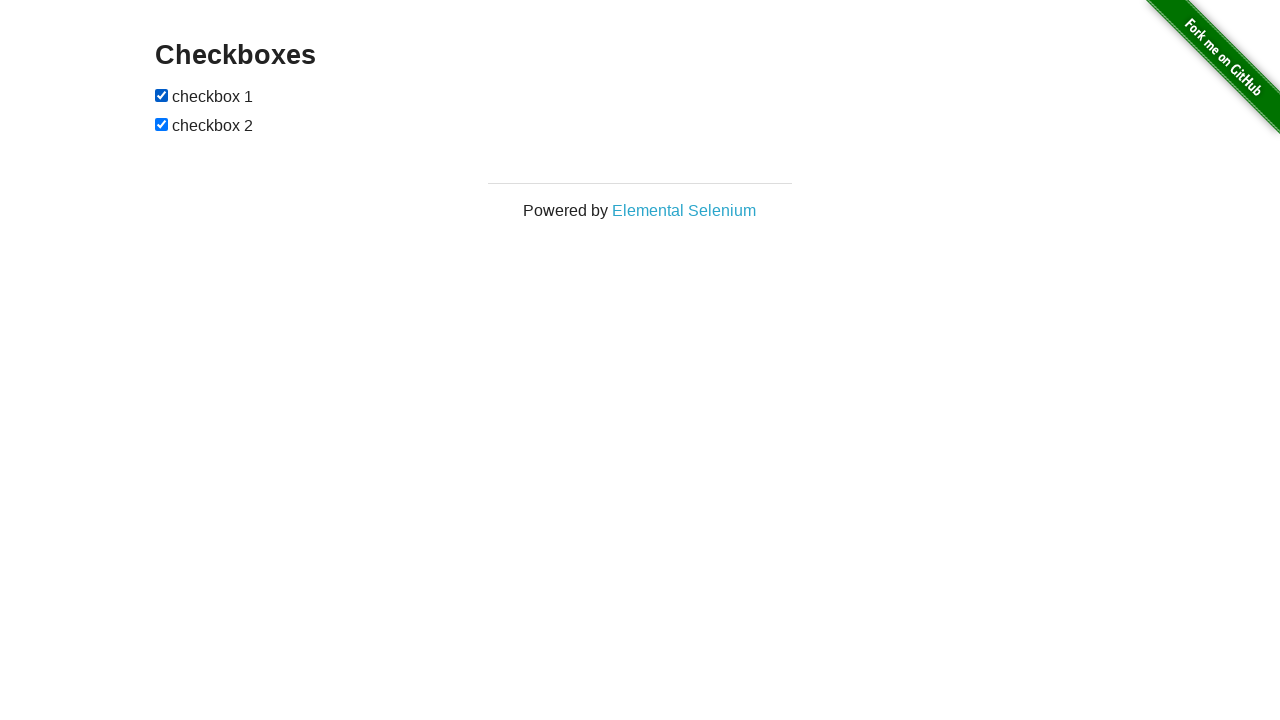

Clicked second checkbox to uncheck it at (162, 124) on [type=checkbox] >> nth=1
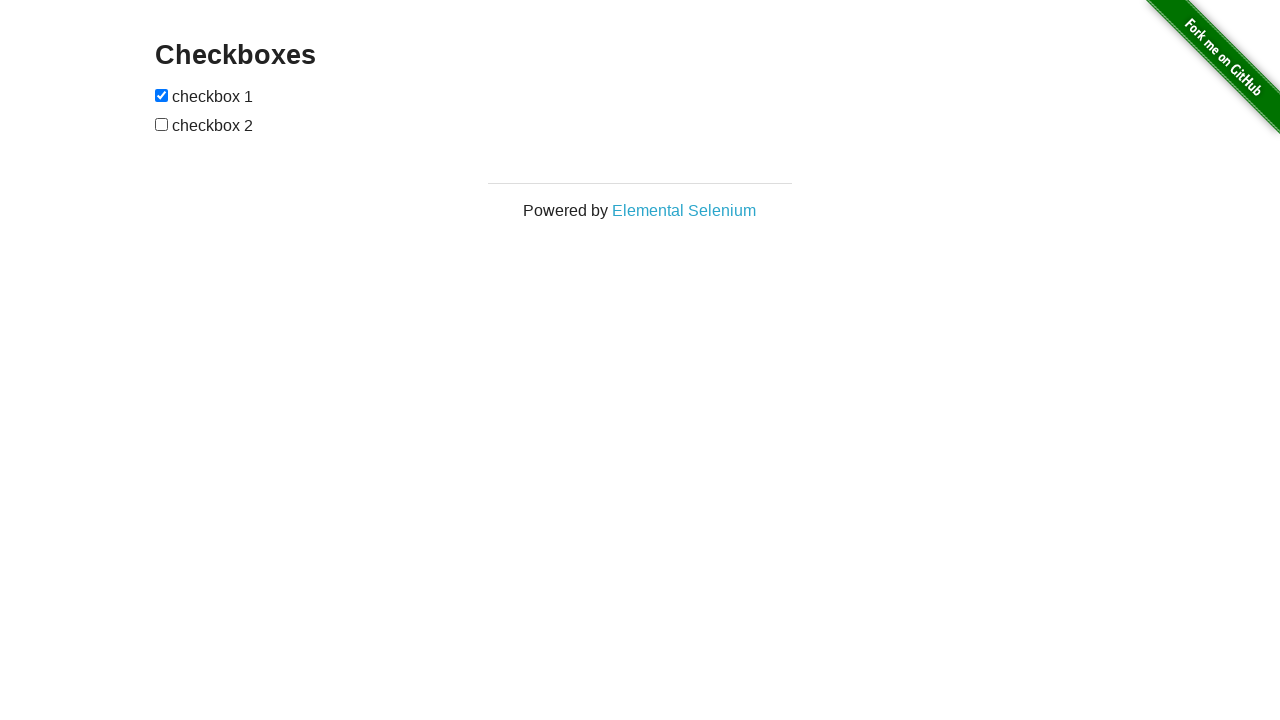

Verified second checkbox is now unchecked
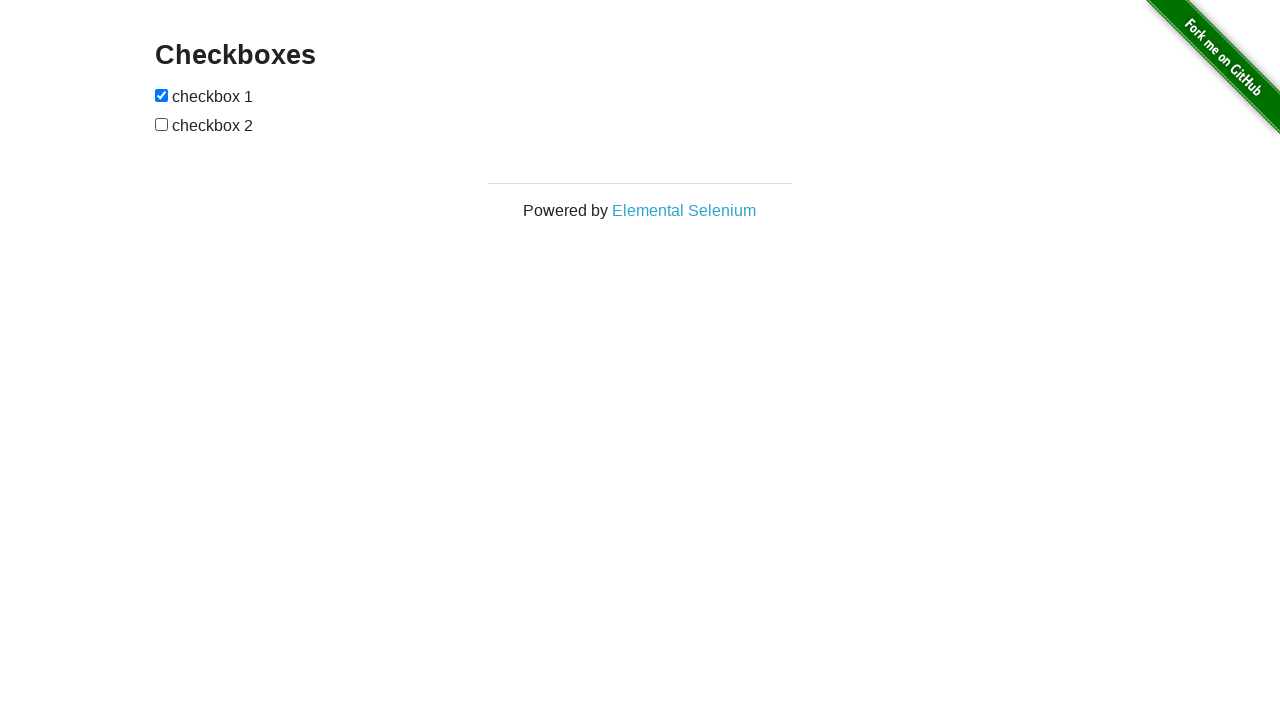

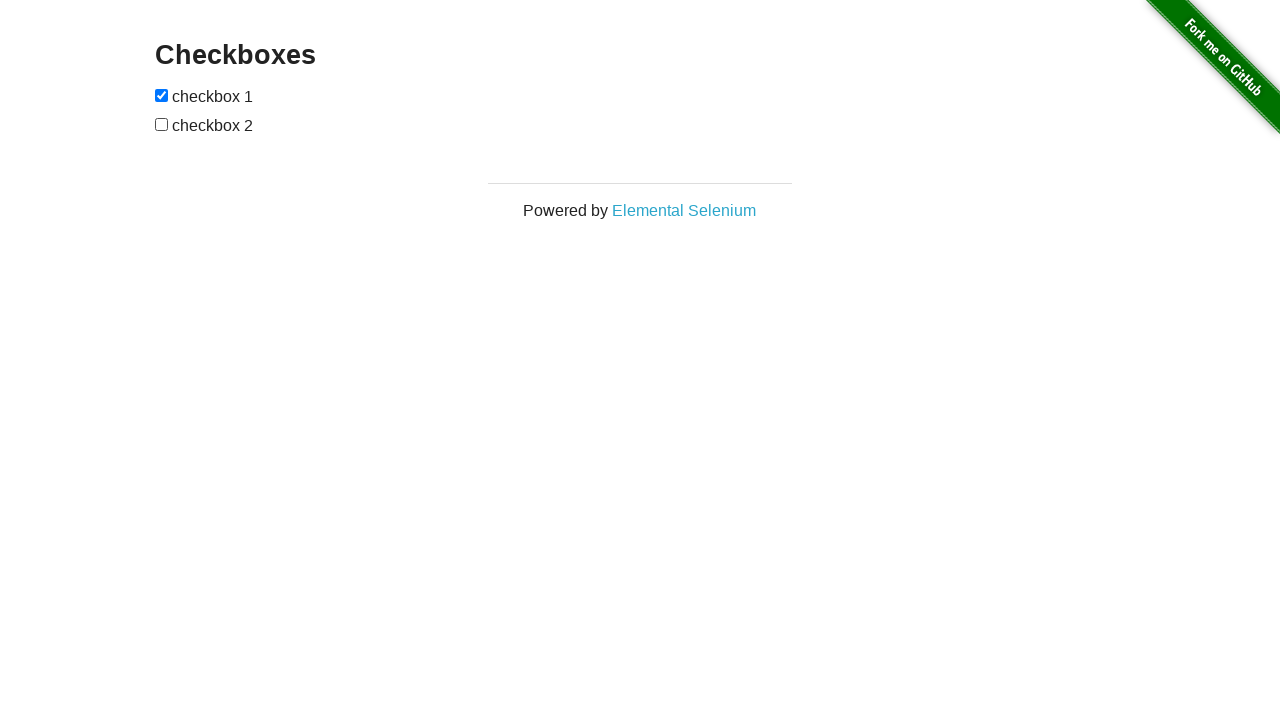